Navigates to vstat.info website statistics page for amazon.com and waits for page to load

Starting URL: https://vstat.info/amazon.com

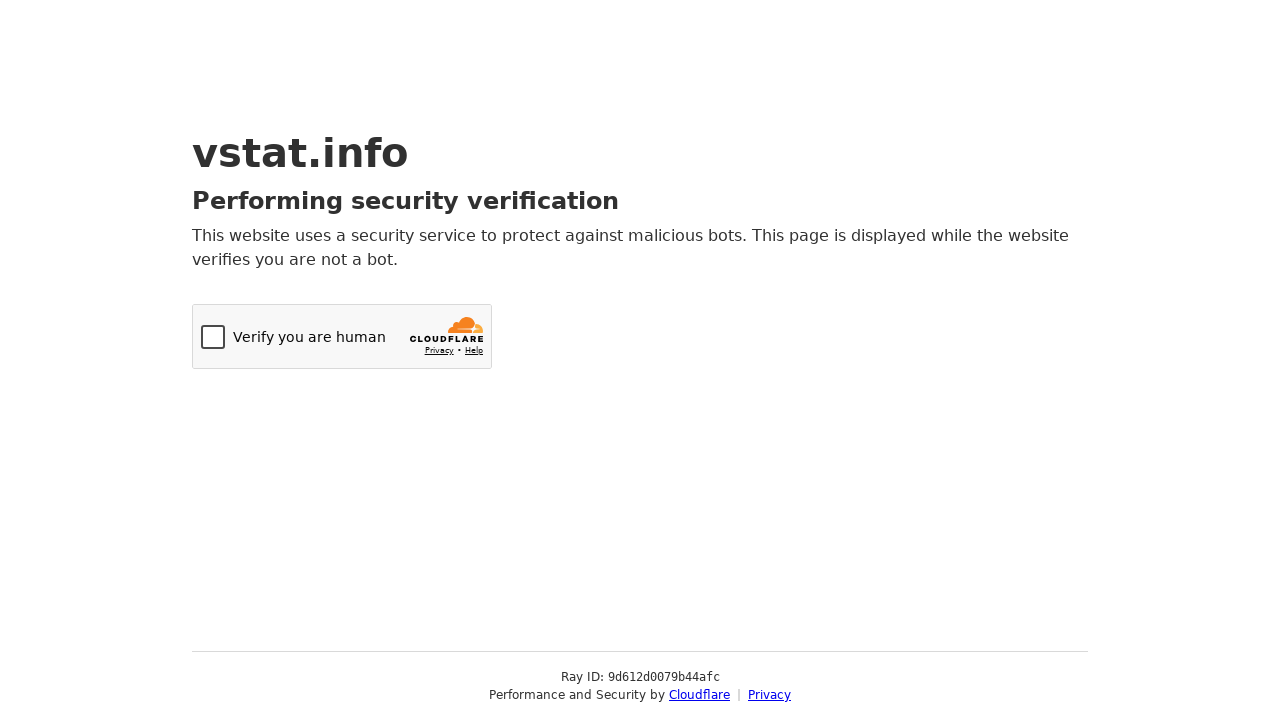

Navigated to vstat.info website statistics page for amazon.com
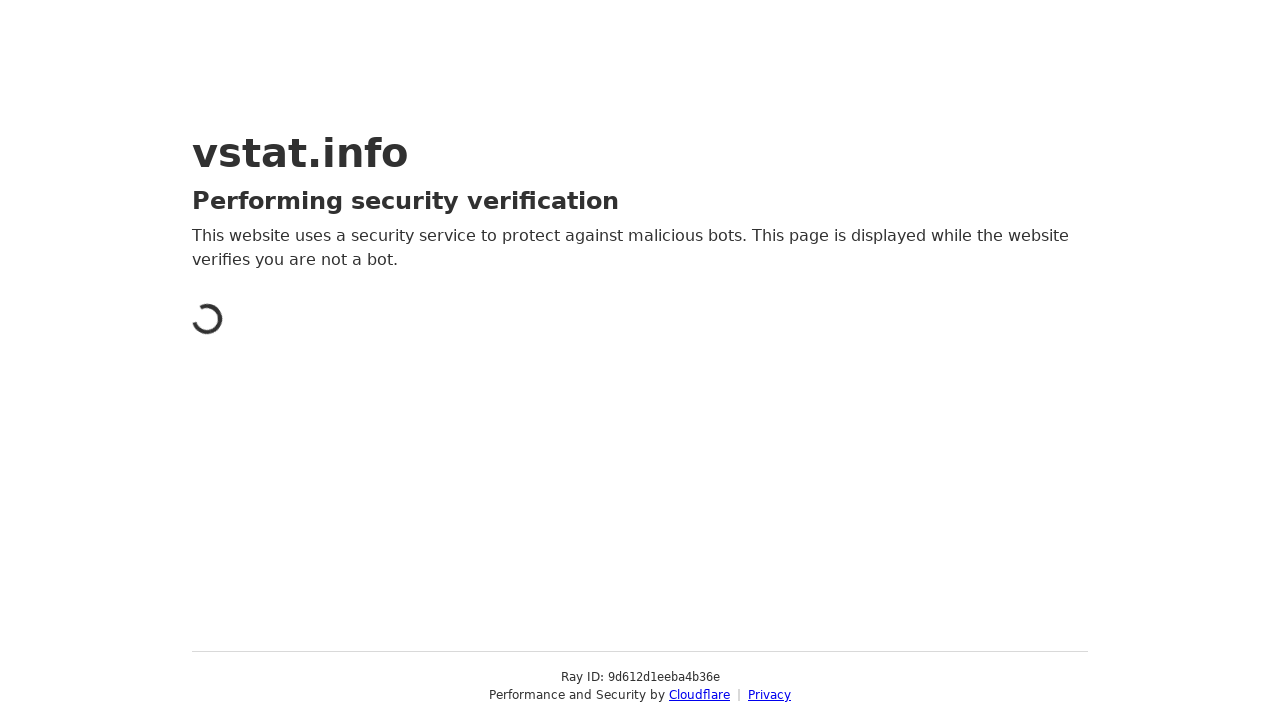

Page loaded with networkidle state
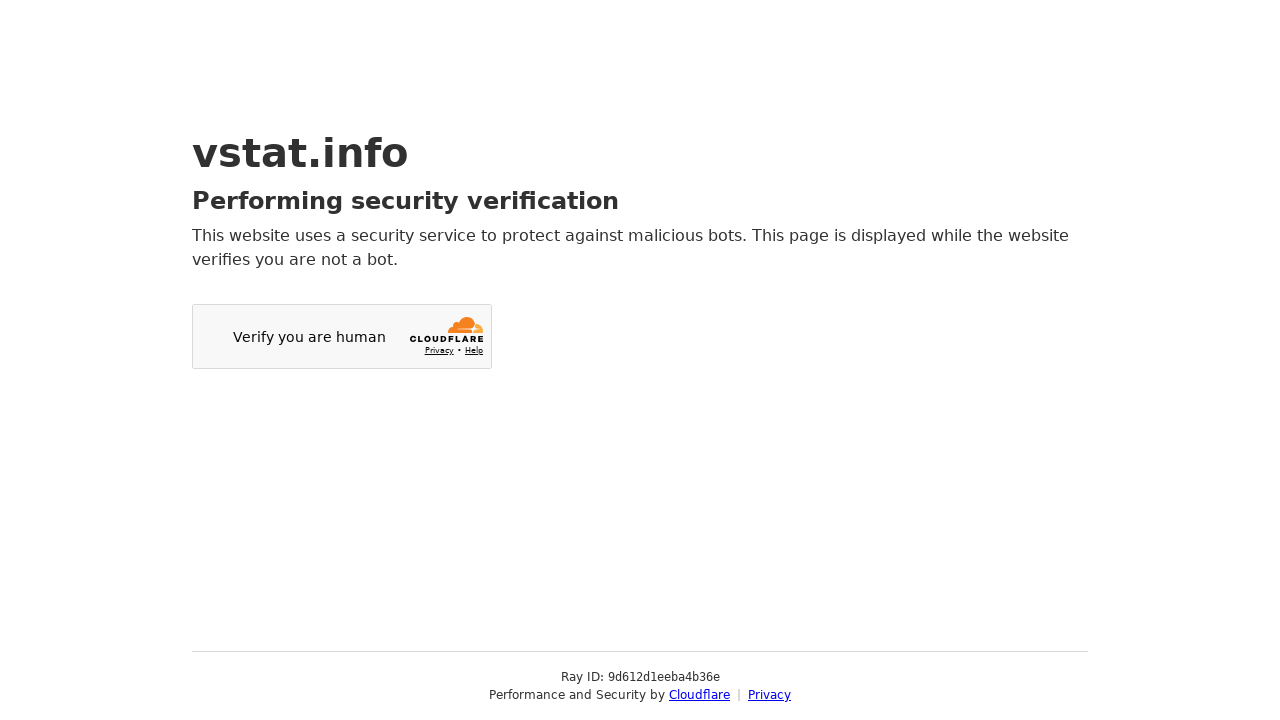

Waited 2 seconds for dynamic content to load
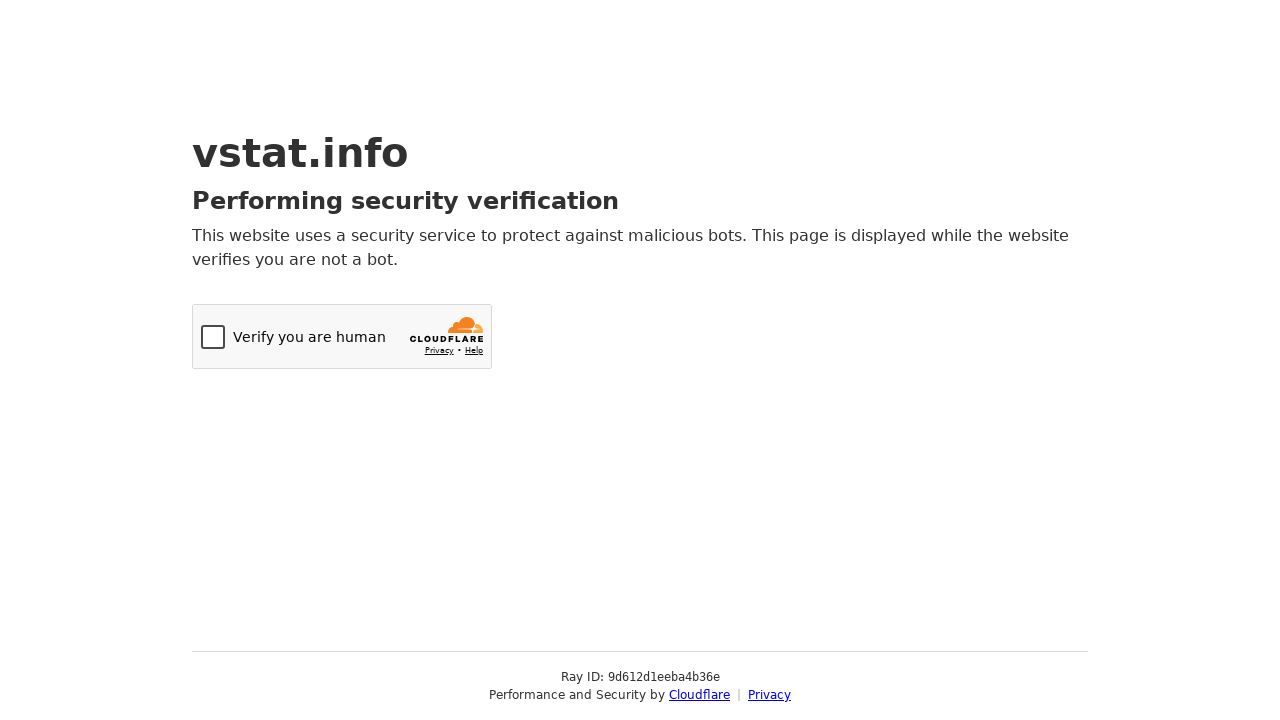

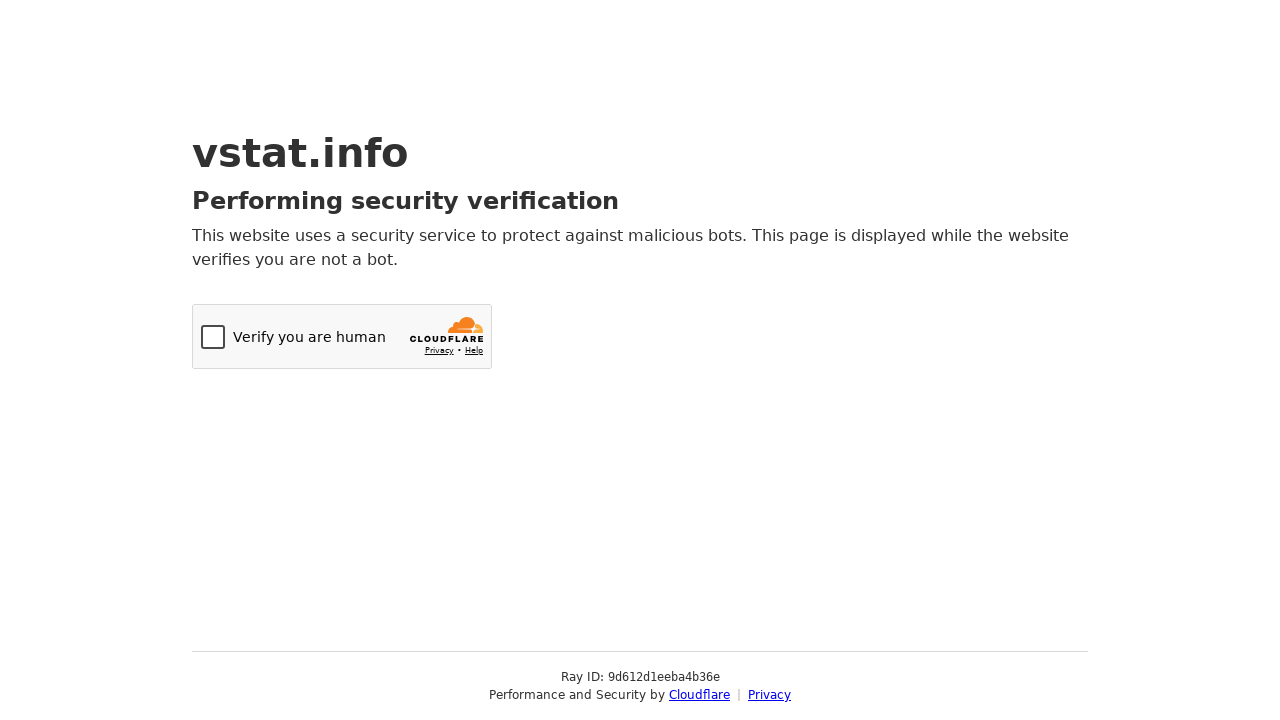